Tests checkbox functionality by finding all checkboxes on the page and verifying their checked states using both getAttribute and isSelected approaches, then asserting that the last checkbox is checked.

Starting URL: http://the-internet.herokuapp.com/checkboxes

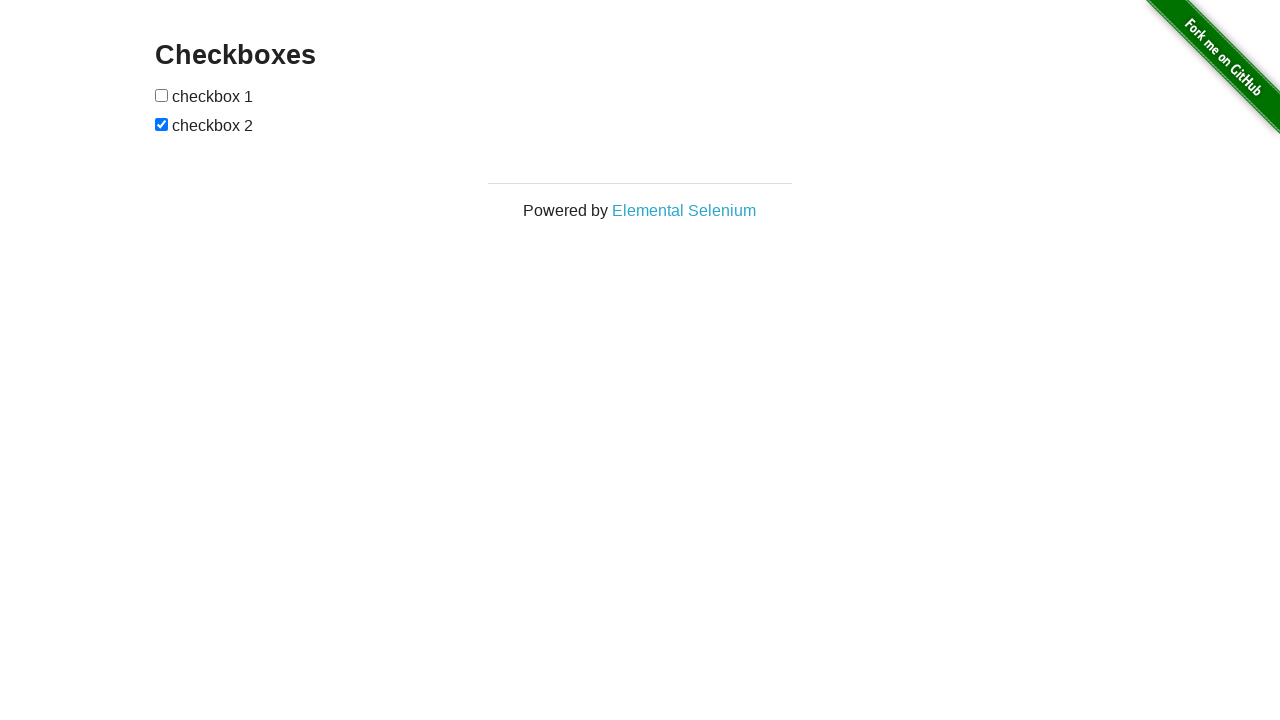

Waited for checkboxes to be present on the page
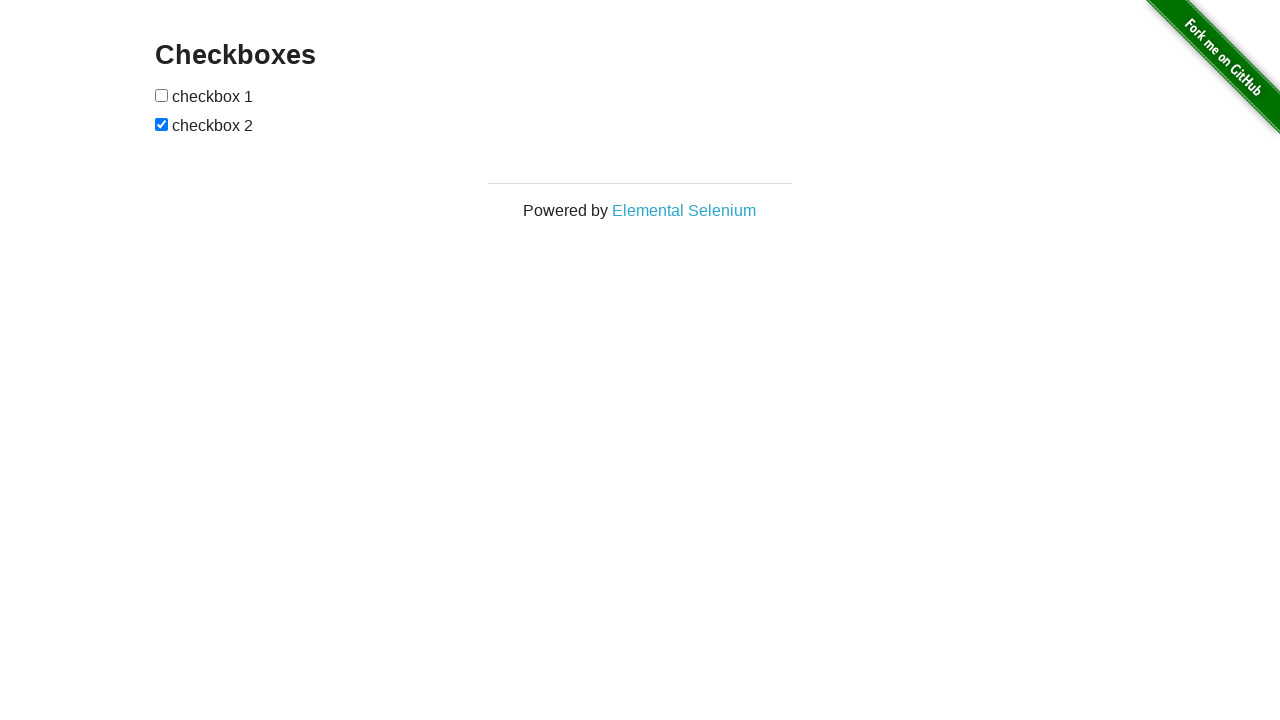

Located all checkboxes on the page
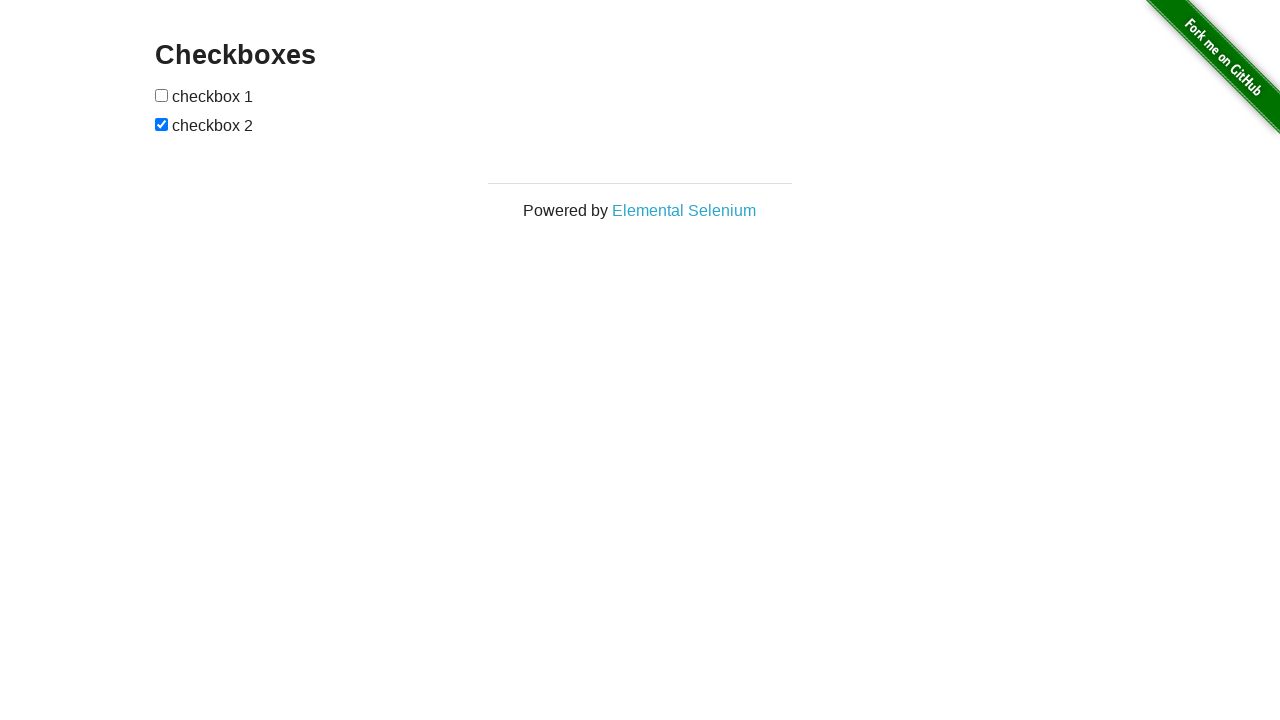

Selected last checkbox (index 1)
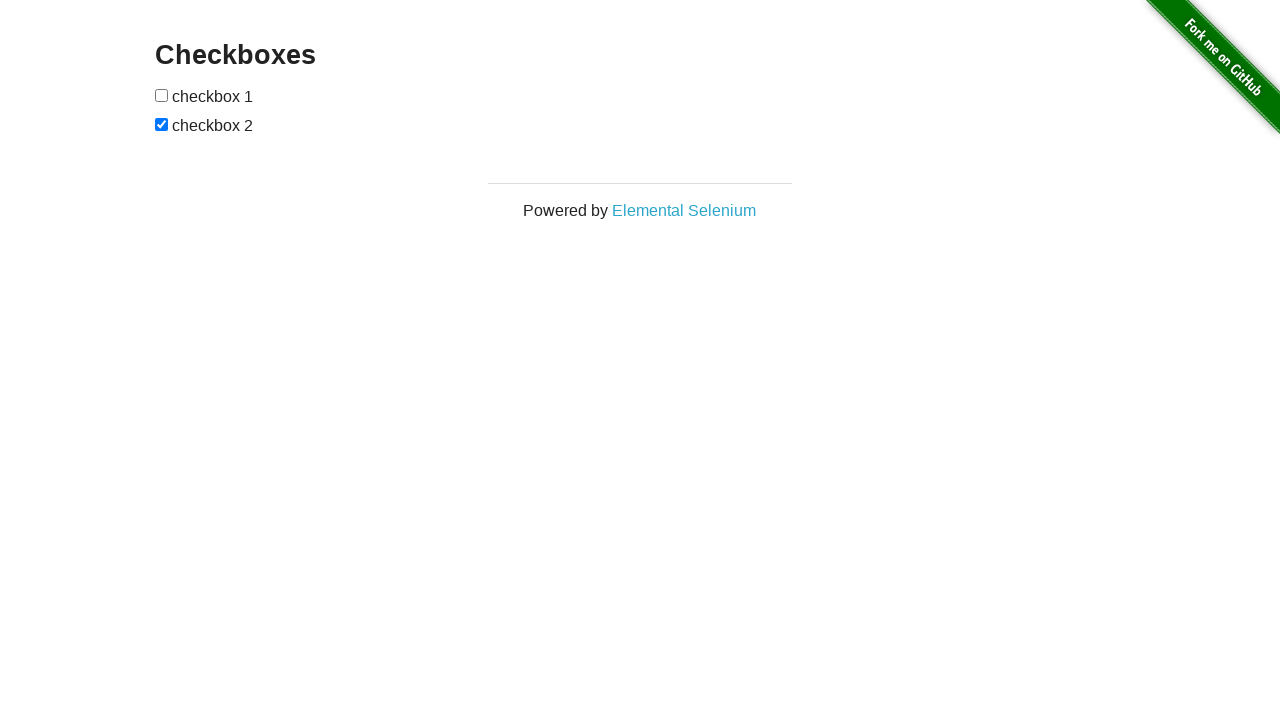

Verified last checkbox is checked
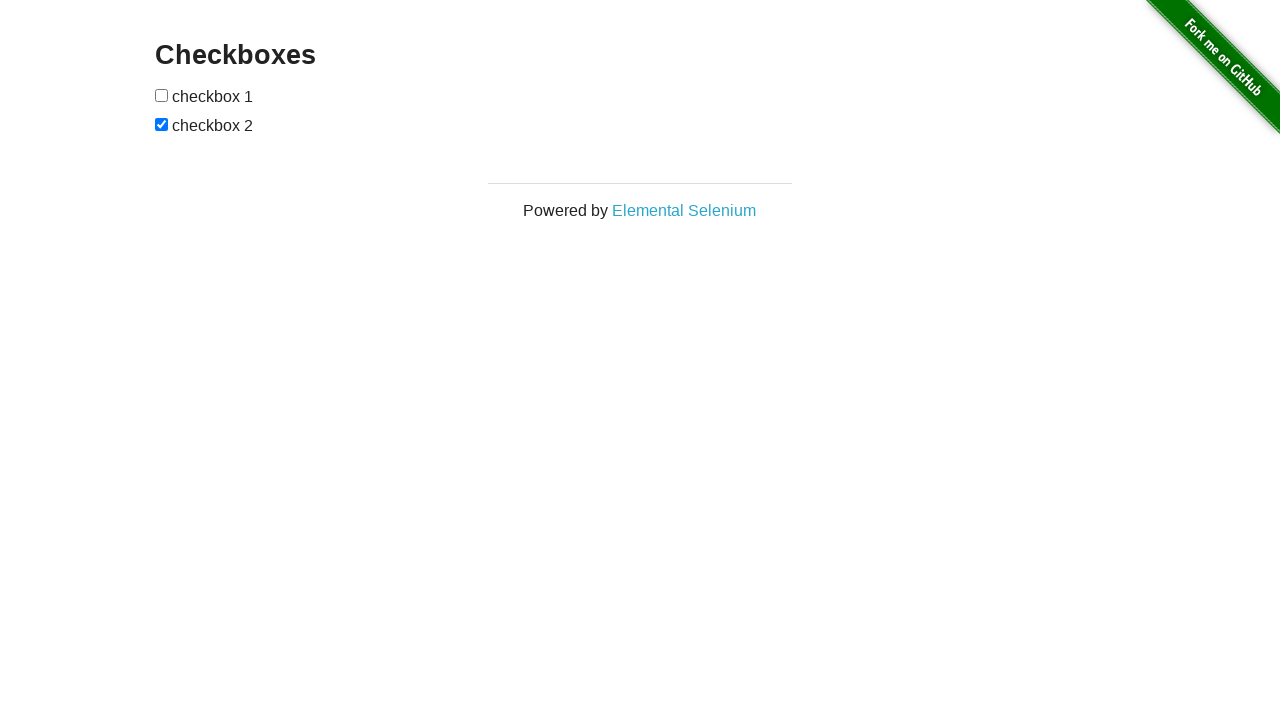

Selected first checkbox (index 0)
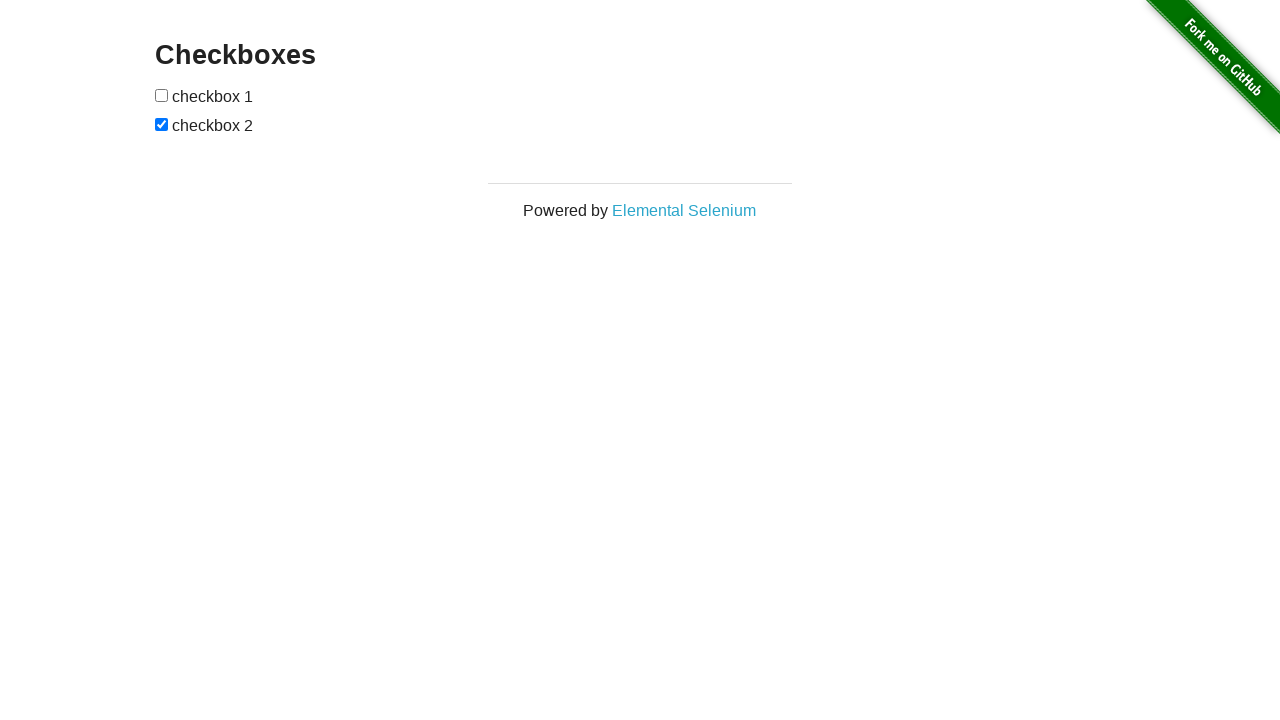

Verified first checkbox is not checked
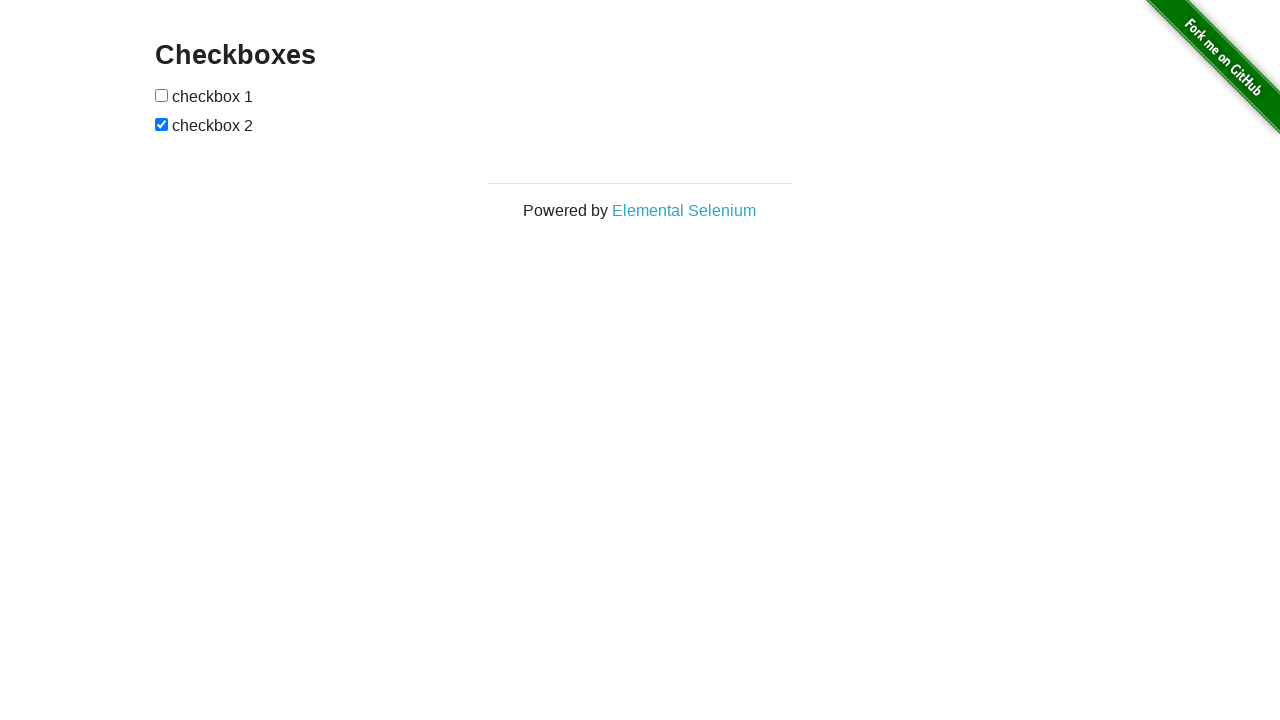

Clicked first checkbox to check it at (162, 95) on input[type="checkbox"] >> nth=0
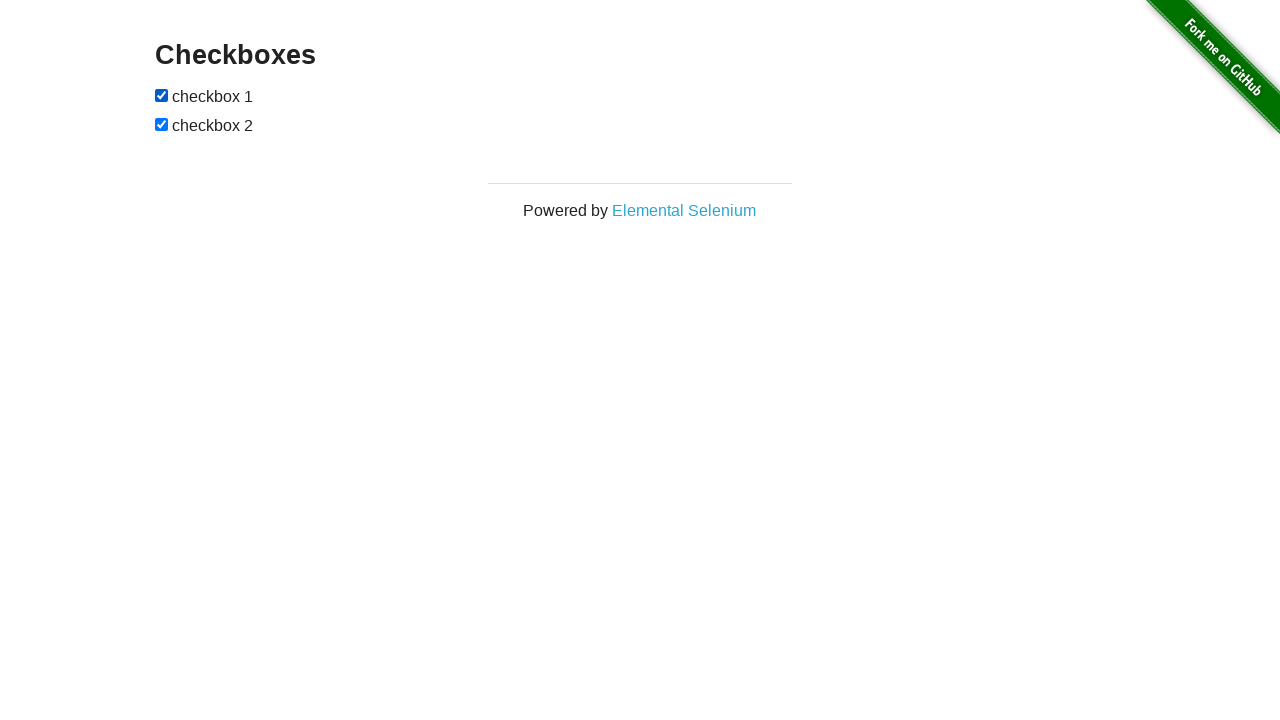

Verified first checkbox is now checked after clicking
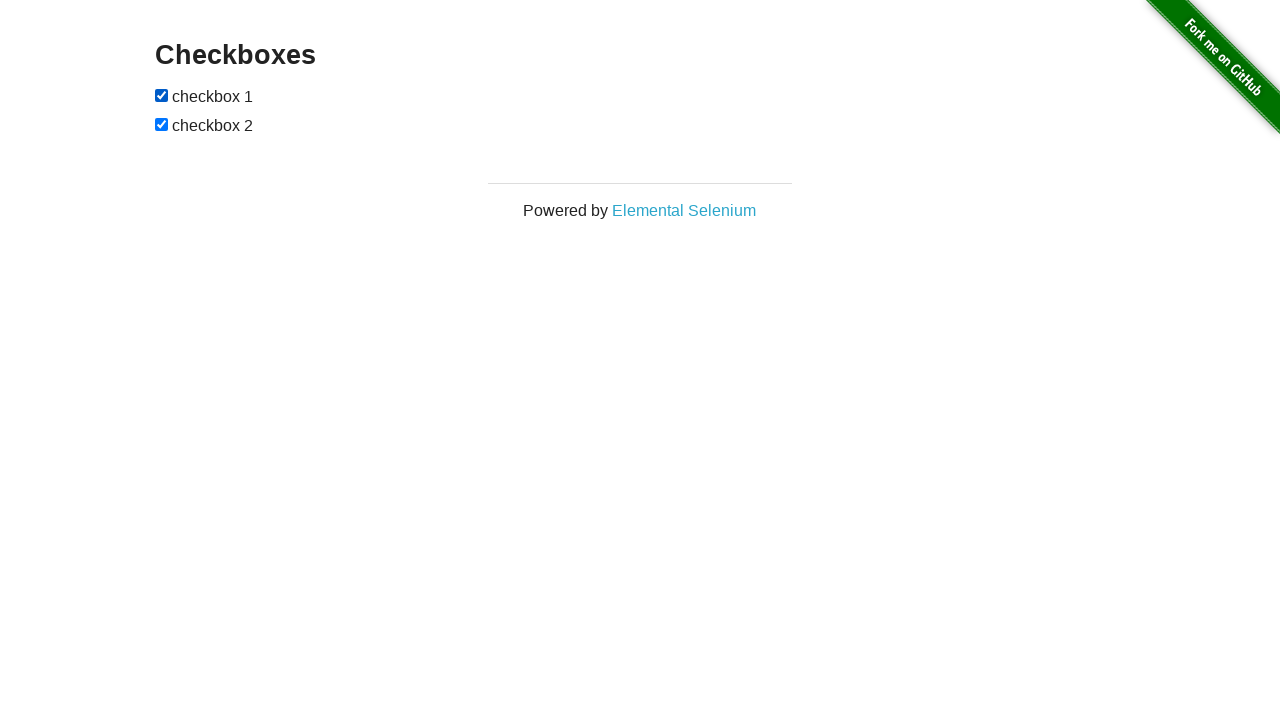

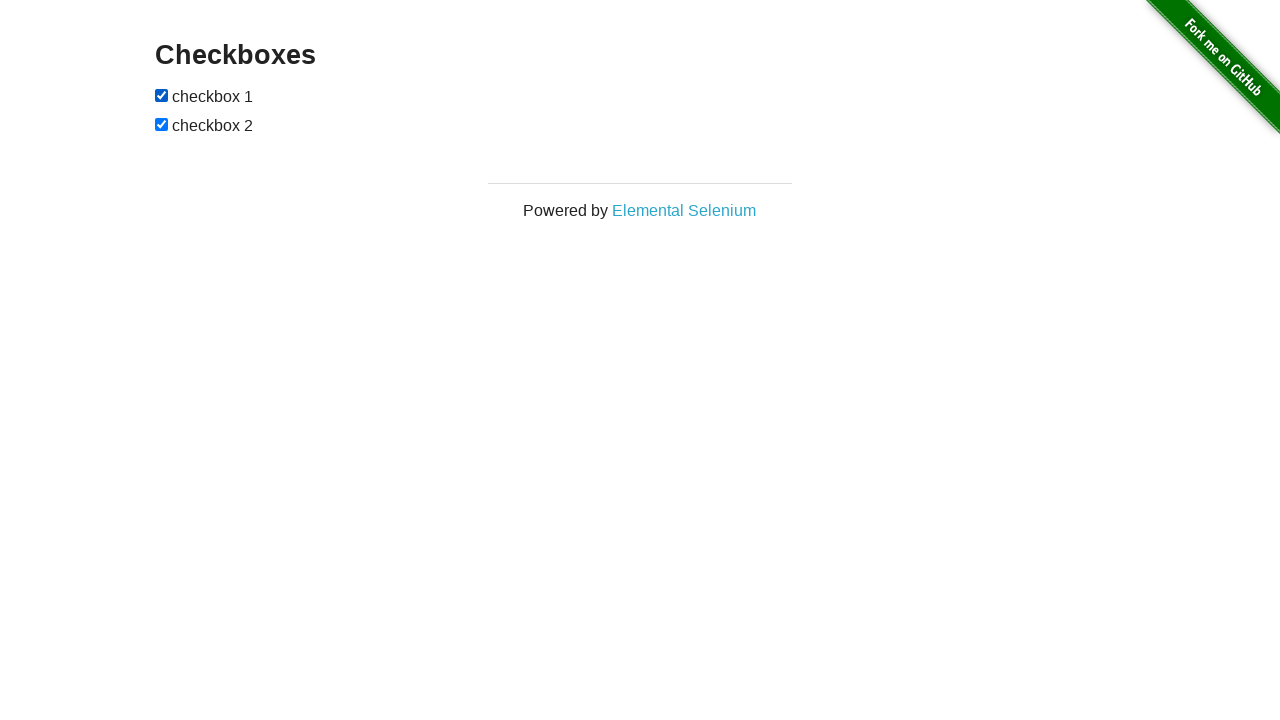